Tests dynamic checkbox controls by toggling visibility and interacting with the checkbox element

Starting URL: https://training-support.net/webelements/dynamic-controls

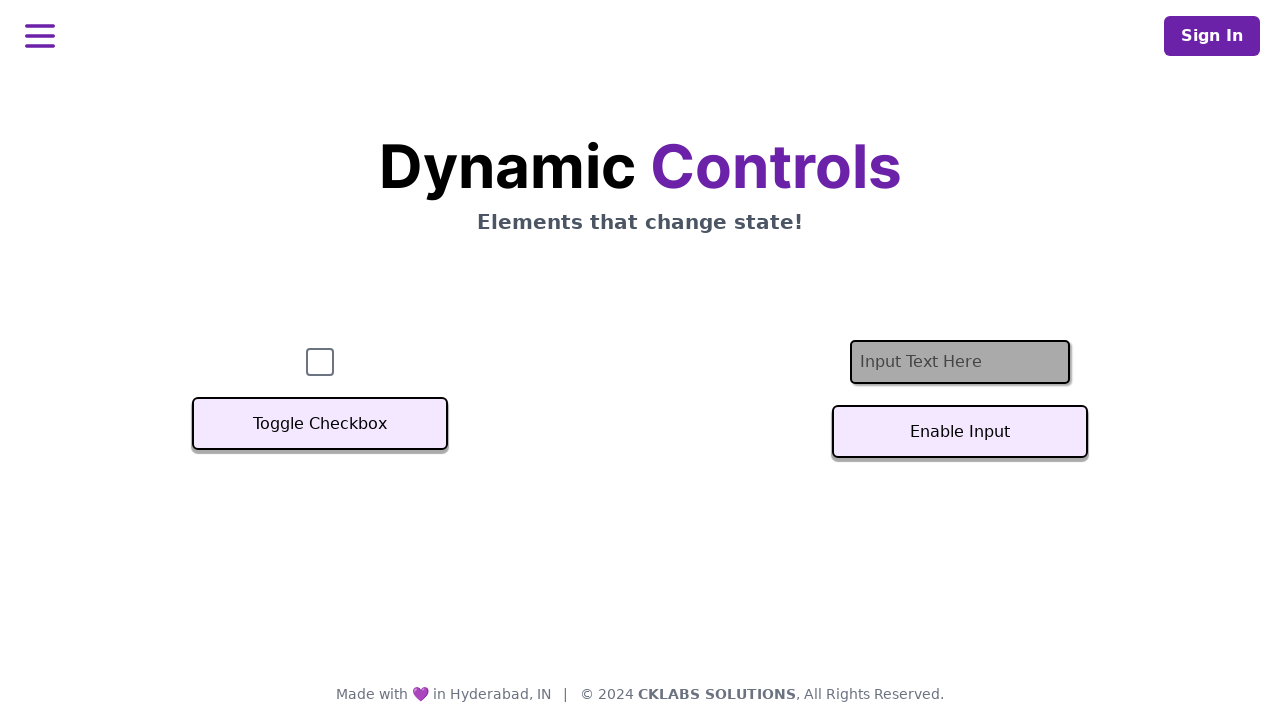

Retrieved checkbox element reference
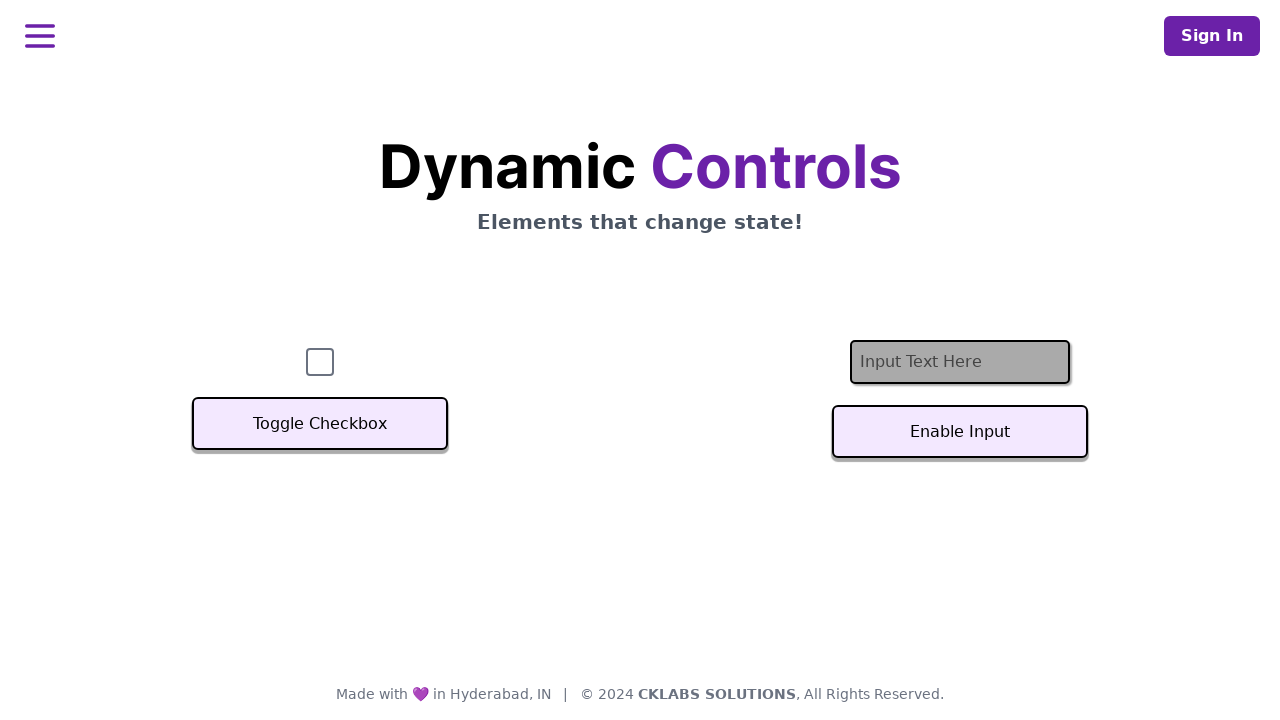

Clicked toggle button to hide checkbox at (320, 424) on xpath=//button[text()='Toggle Checkbox']
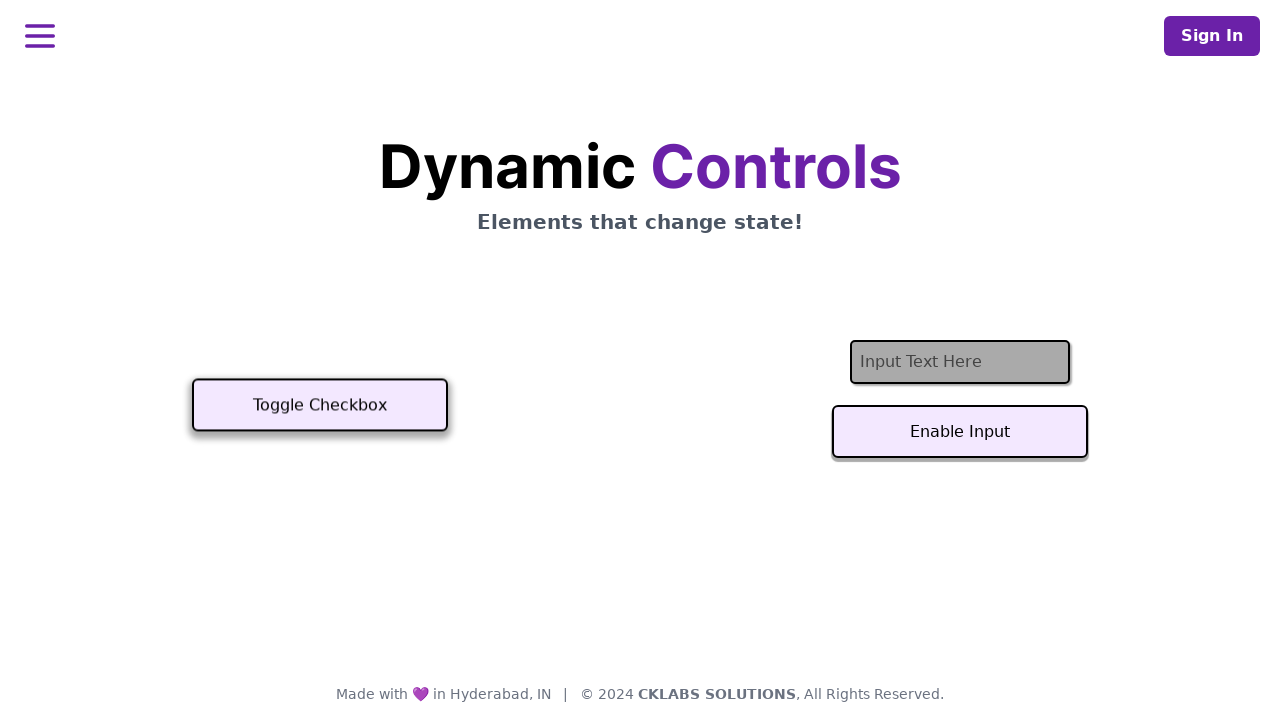

Checkbox became invisible
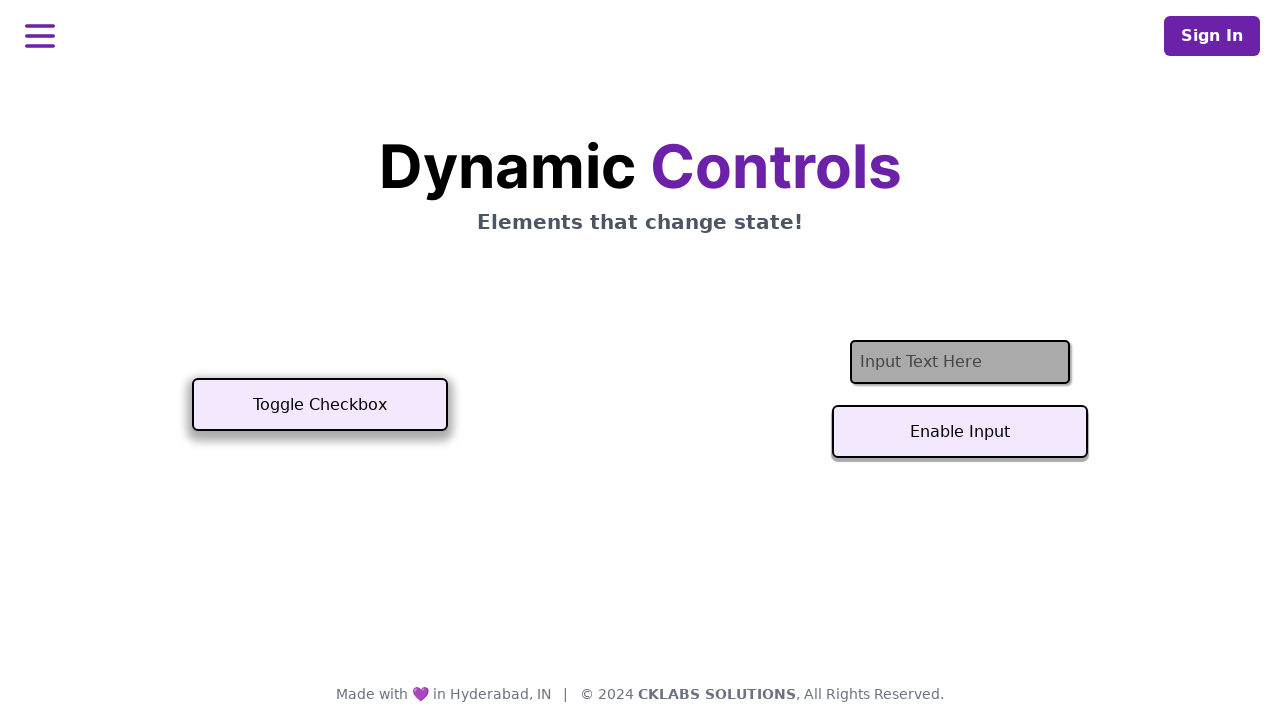

Clicked toggle button to show checkbox at (320, 405) on xpath=//button[text()='Toggle Checkbox']
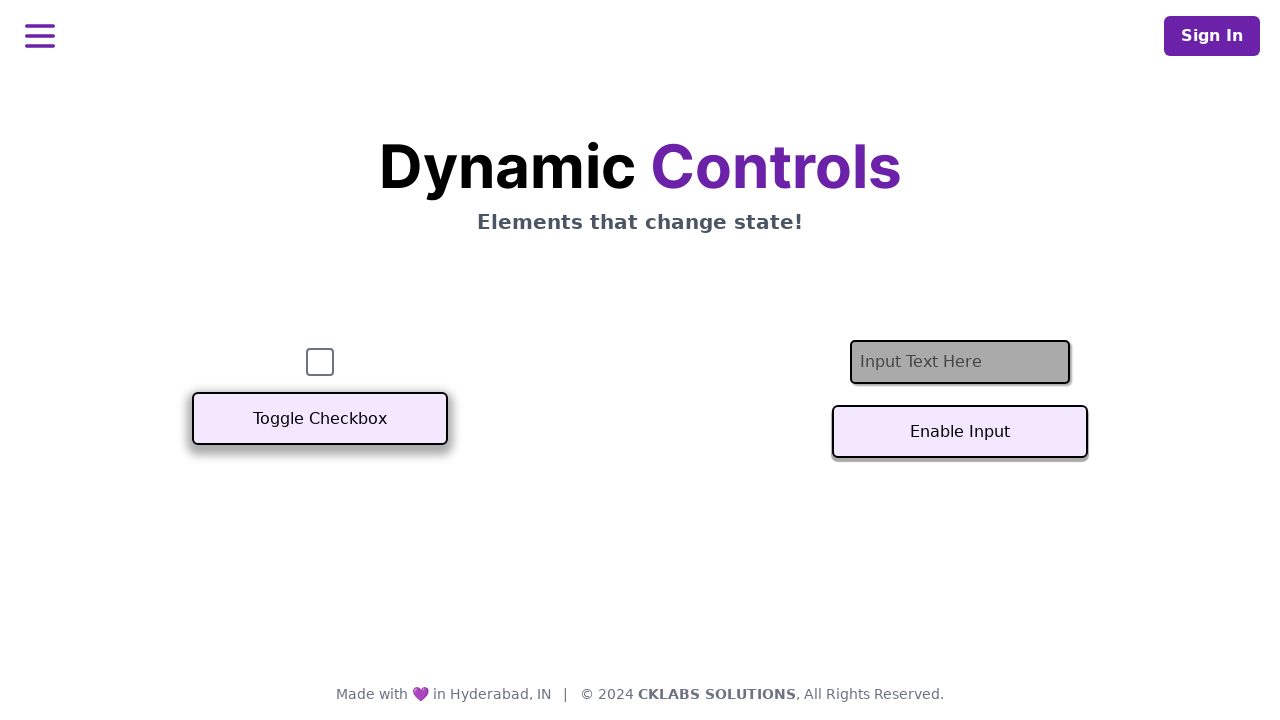

Checkbox became visible
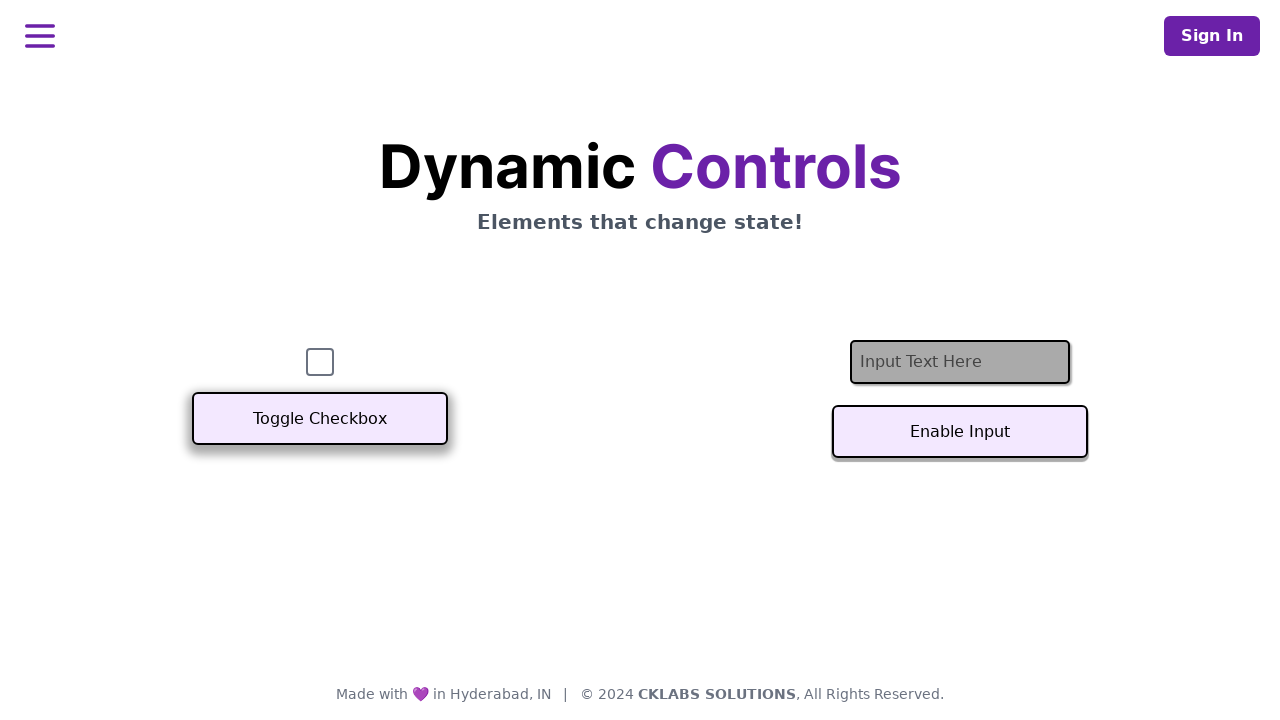

Clicked the checkbox element at (320, 362) on #checkbox
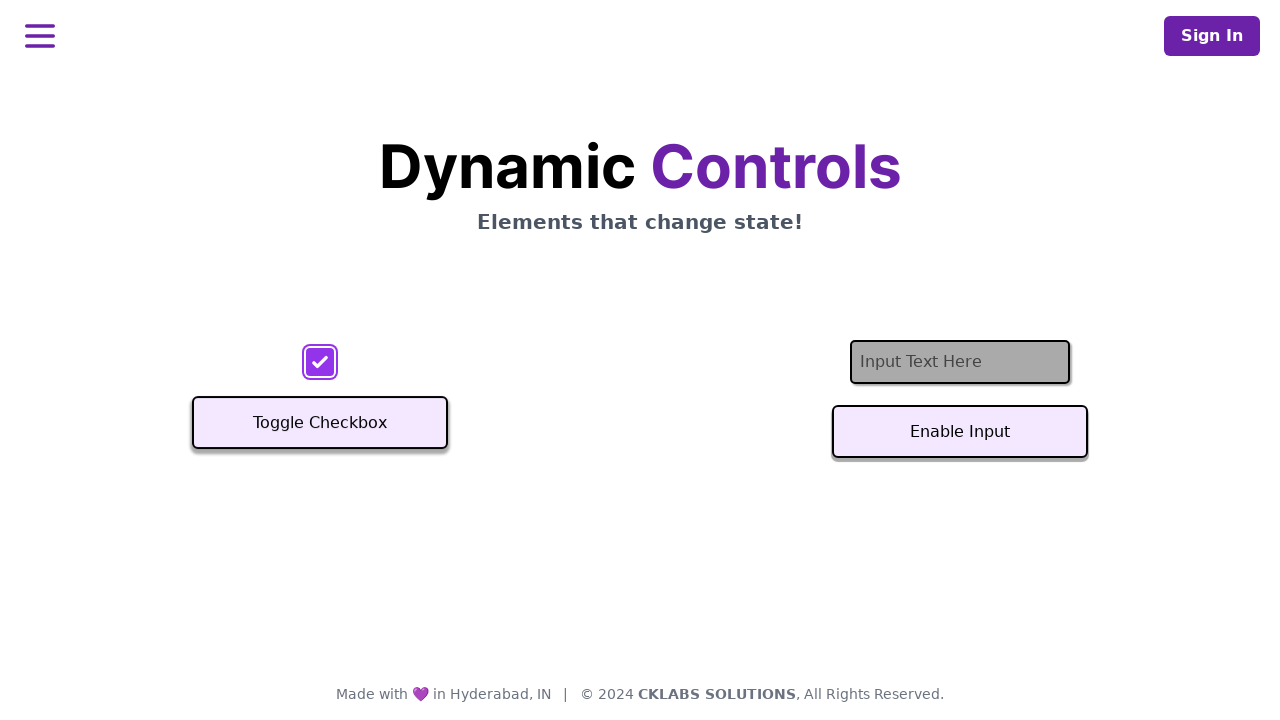

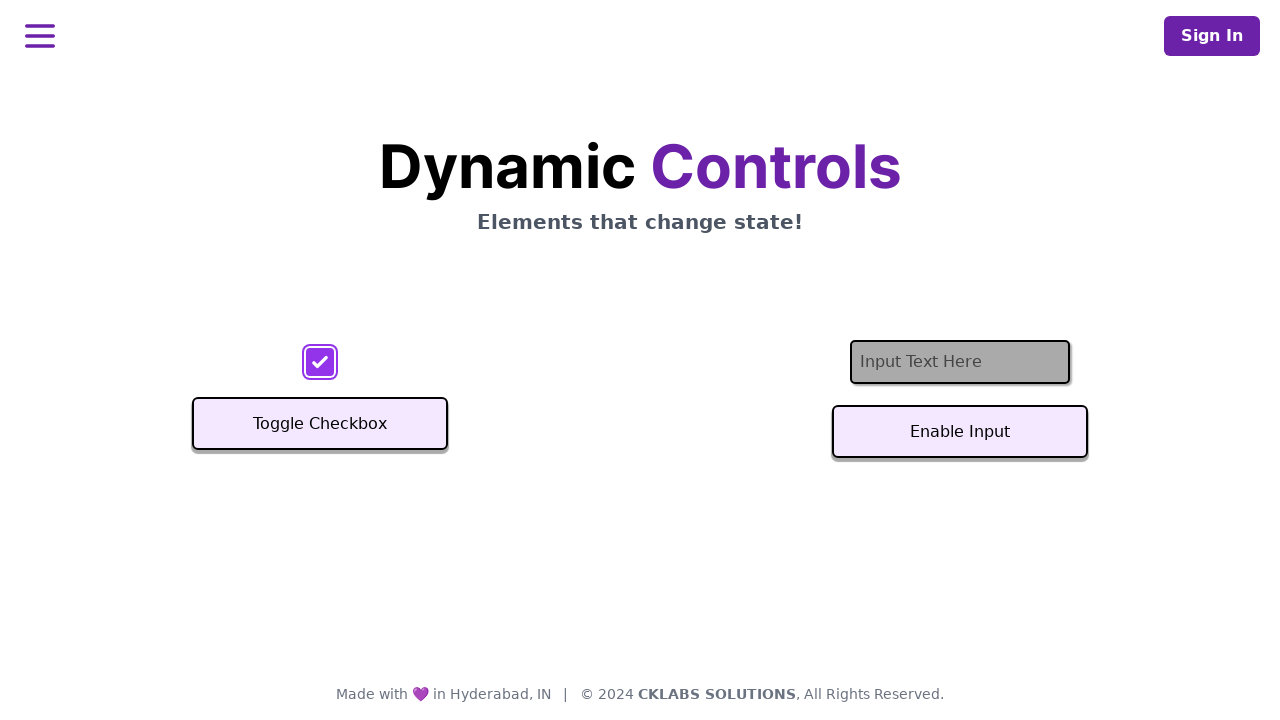